Tests form submission by filling username, email, date of birth fields and clicking the submit button.

Starting URL: https://material.playwrightvn.com/01-xpath-register-page.html

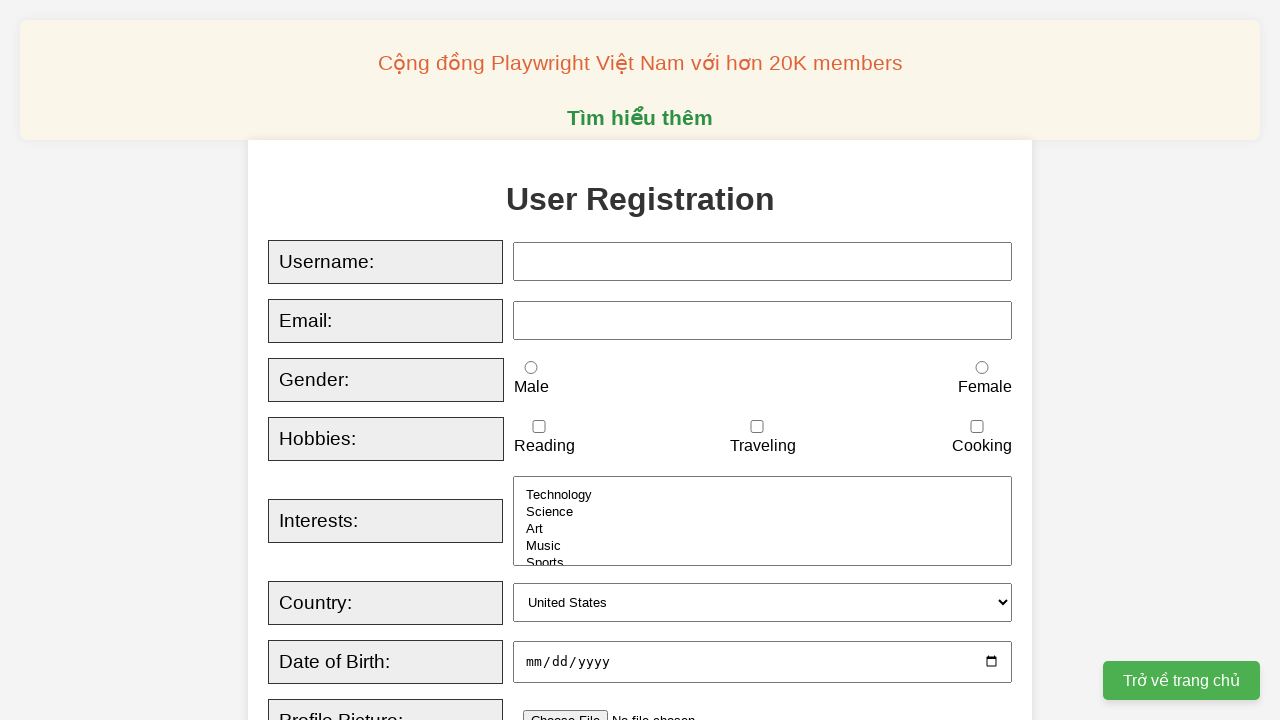

Filled username field with 'udemy' on xpath=//input[@id='username']
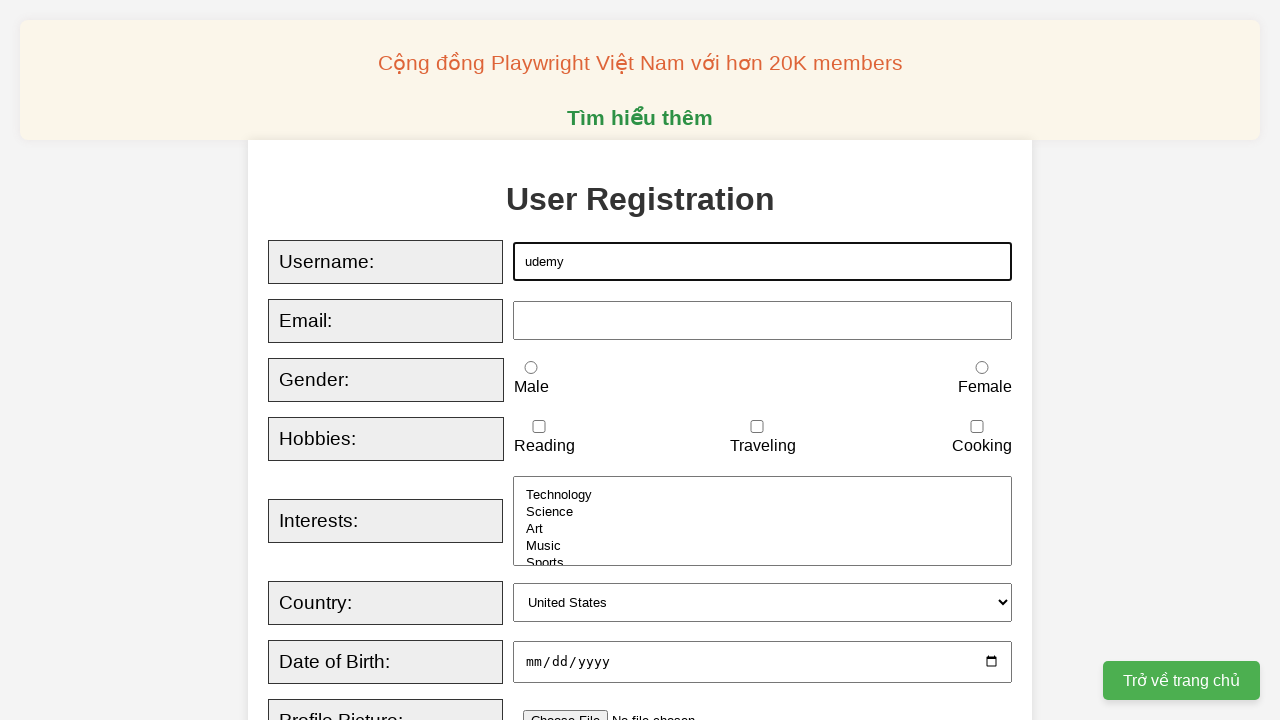

Filled email field with 'udemy@gmail.com' on xpath=//input[@id='email']
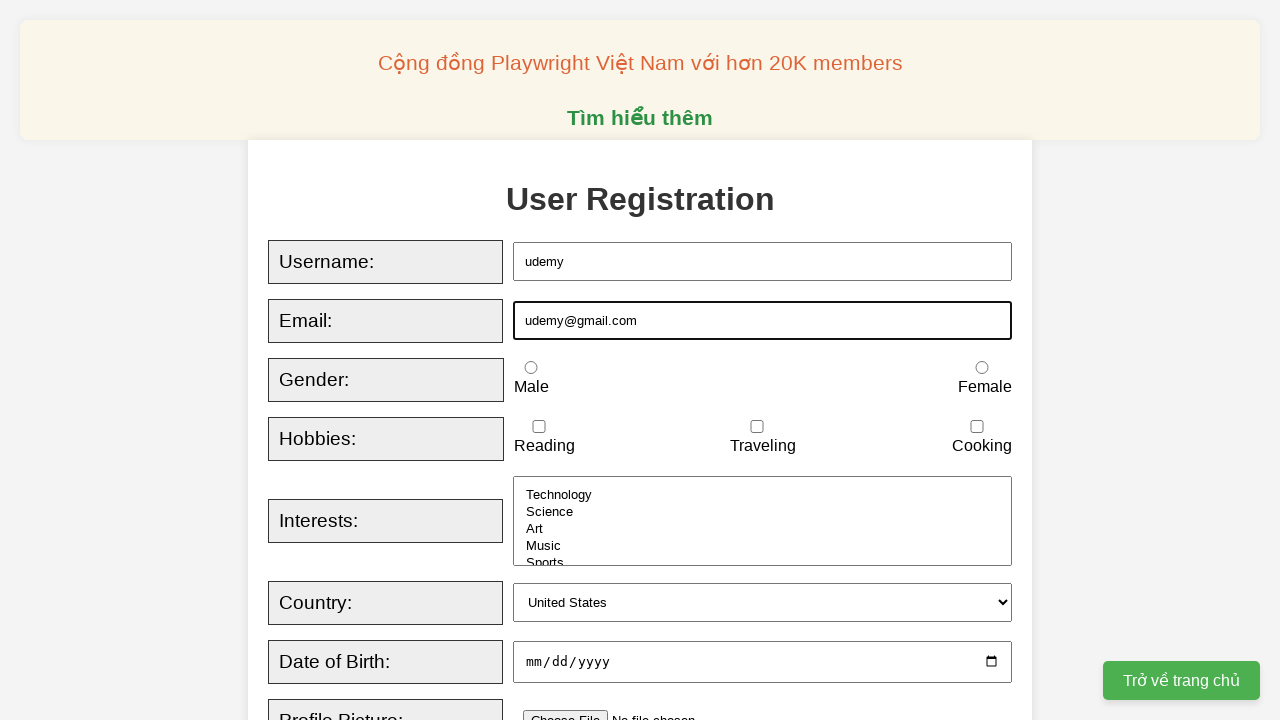

Filled date of birth field with '2024-01-03' on xpath=//input[@id='dob']
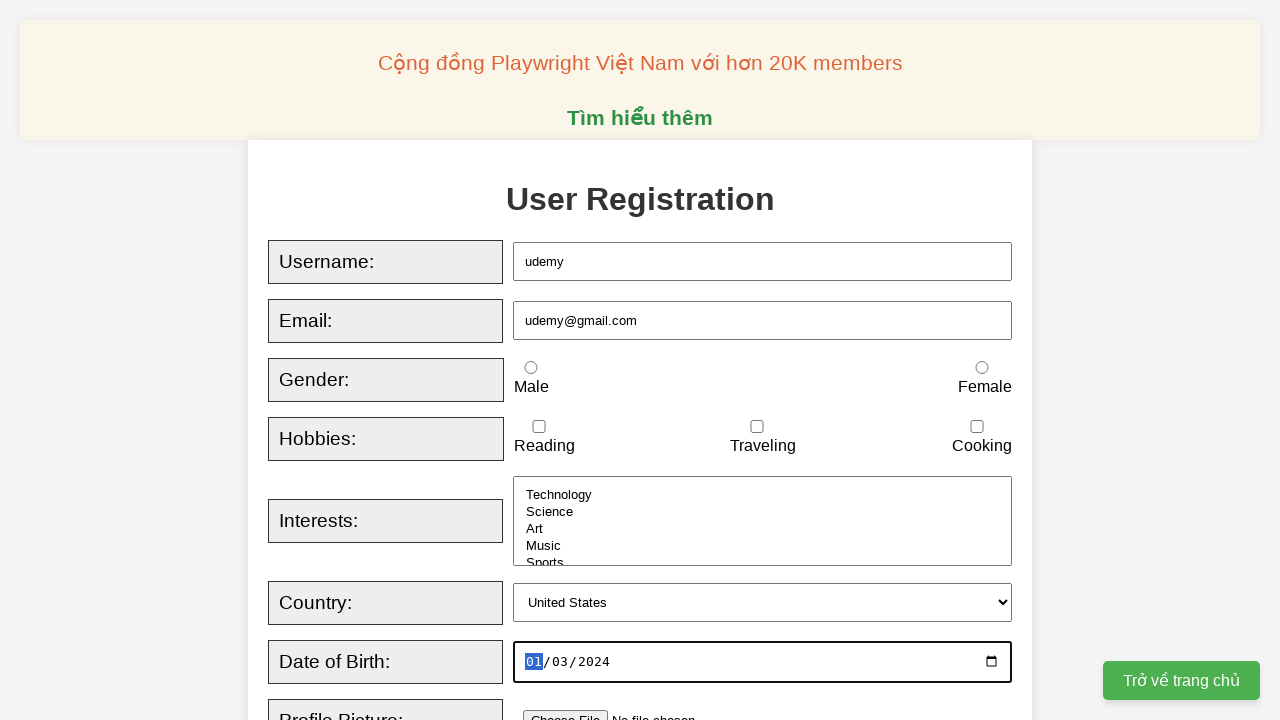

Clicked submit button to submit the form at (528, 360) on xpath=//button[@type='submit']
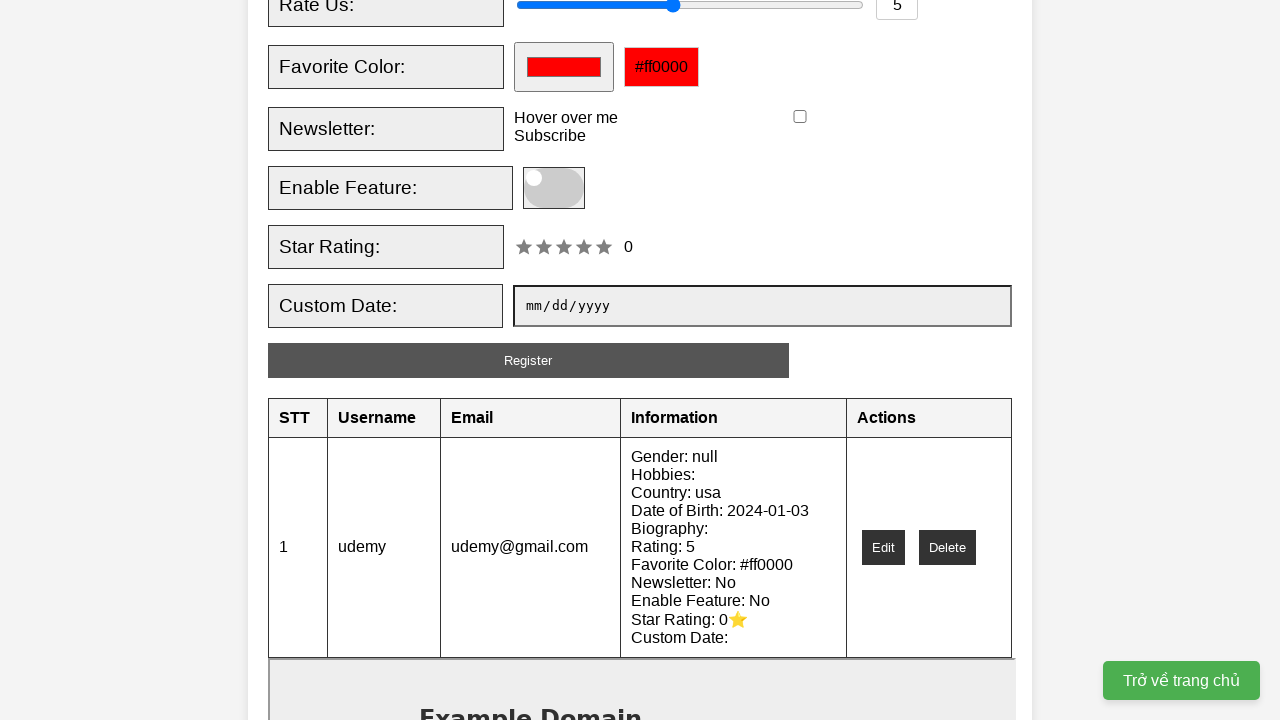

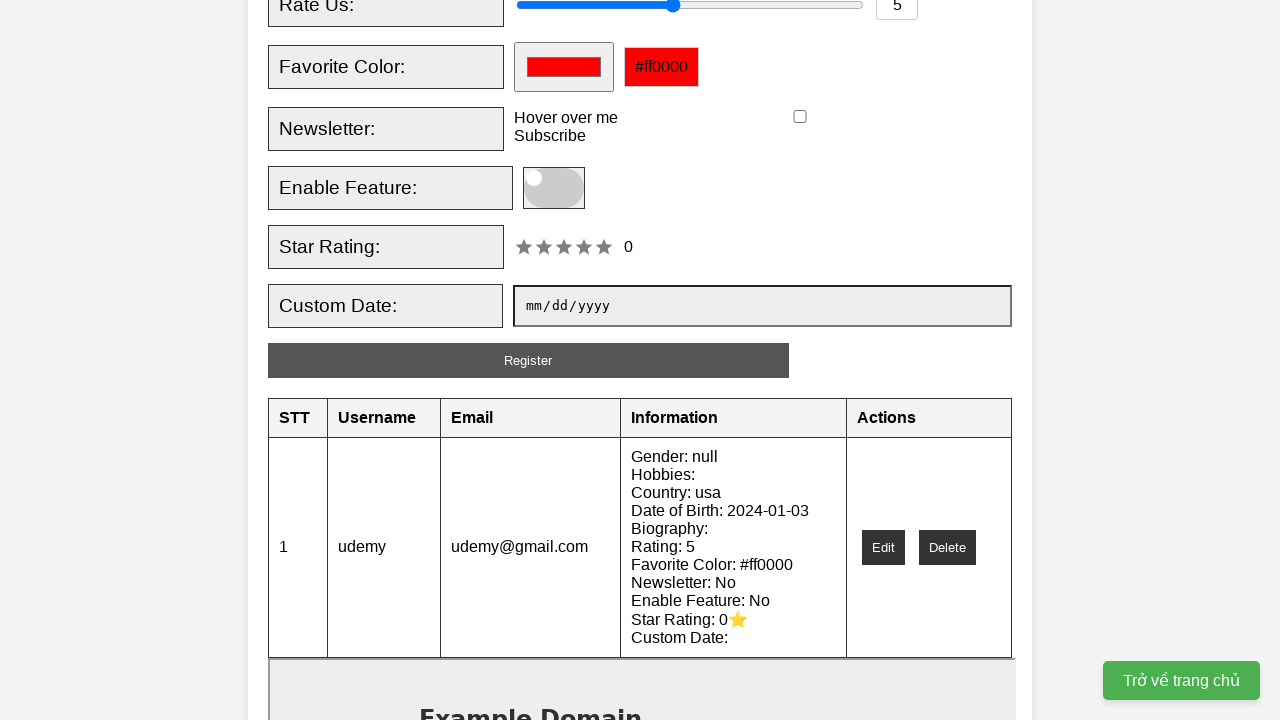